Tests a simple form submission by filling in first name, last name, and email fields, then clicking the submit button

Starting URL: https://secure-retreat-92358.herokuapp.com/

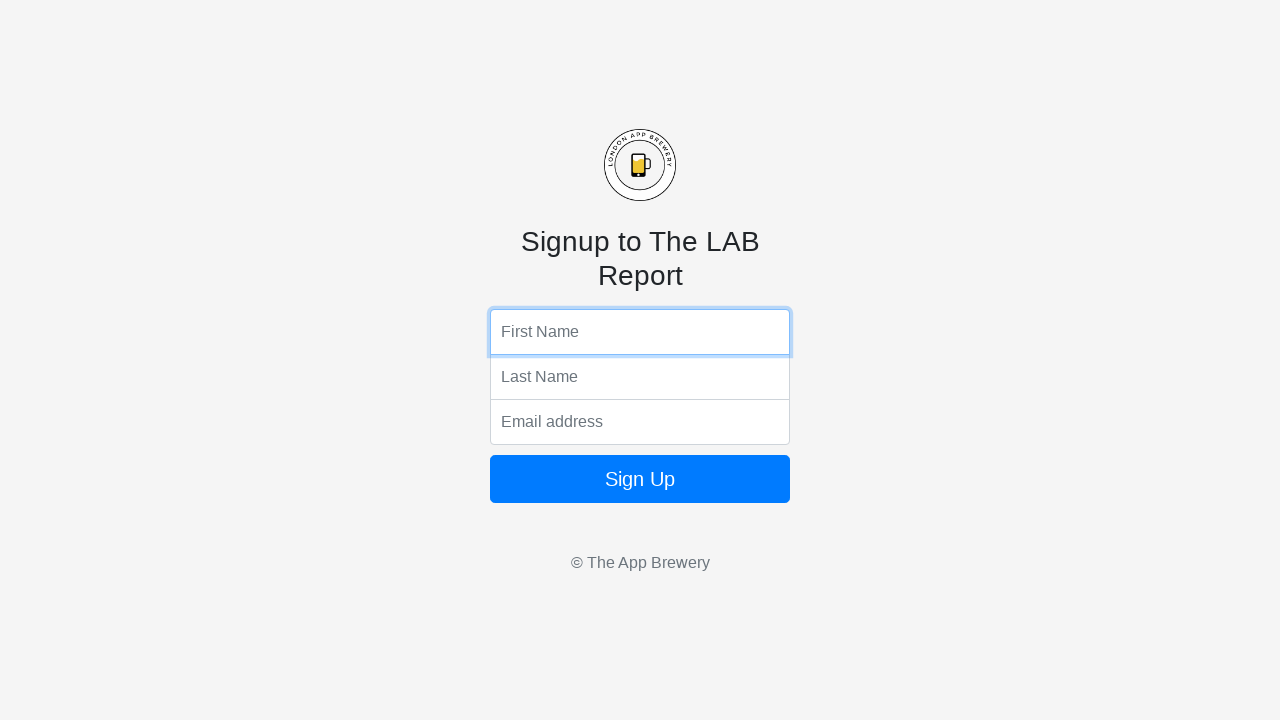

Filled first name field with 'Marcus' on input[name='fName']
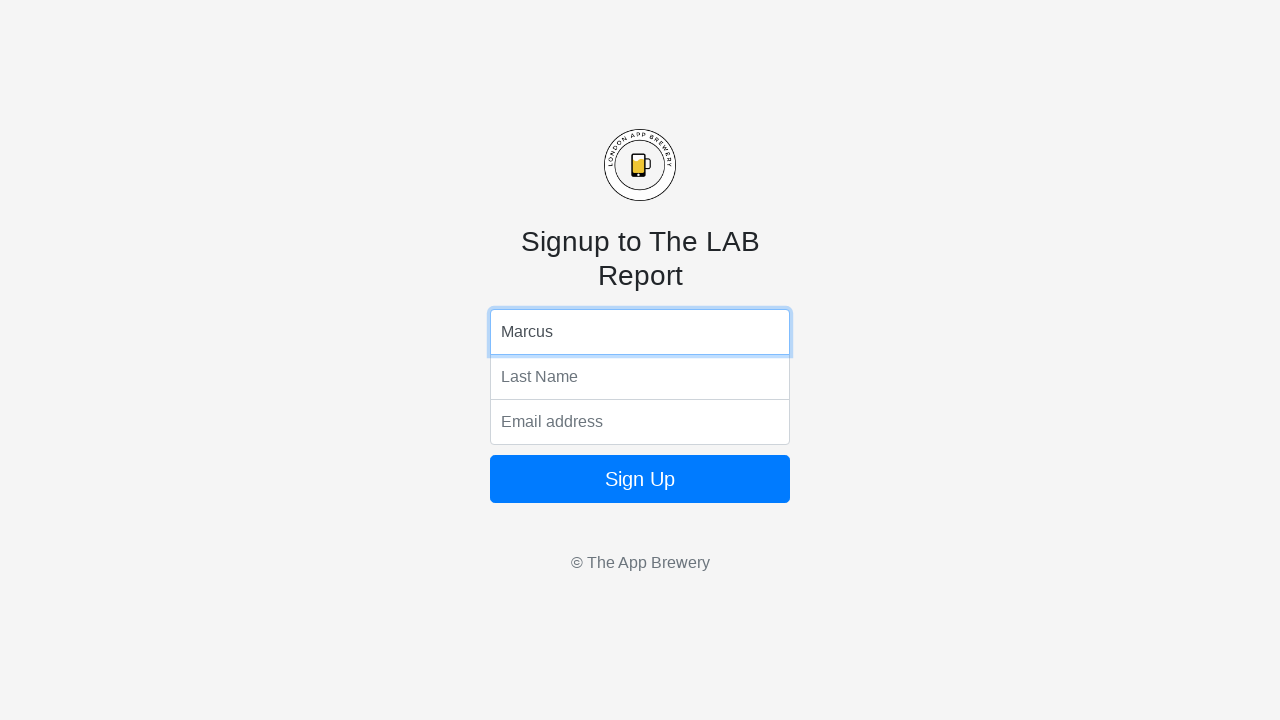

Filled last name field with 'Rodriguez' on input[name='lName']
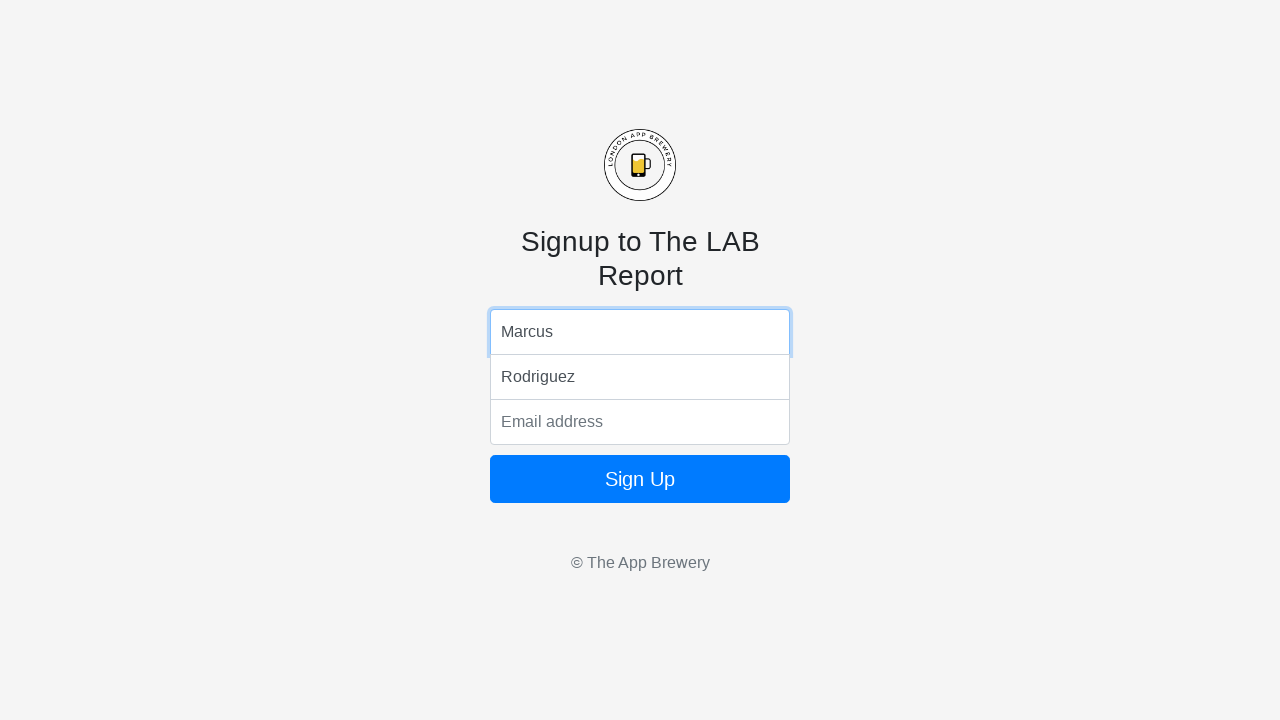

Filled email field with 'marcus.rodriguez@example.com' on input[name='email']
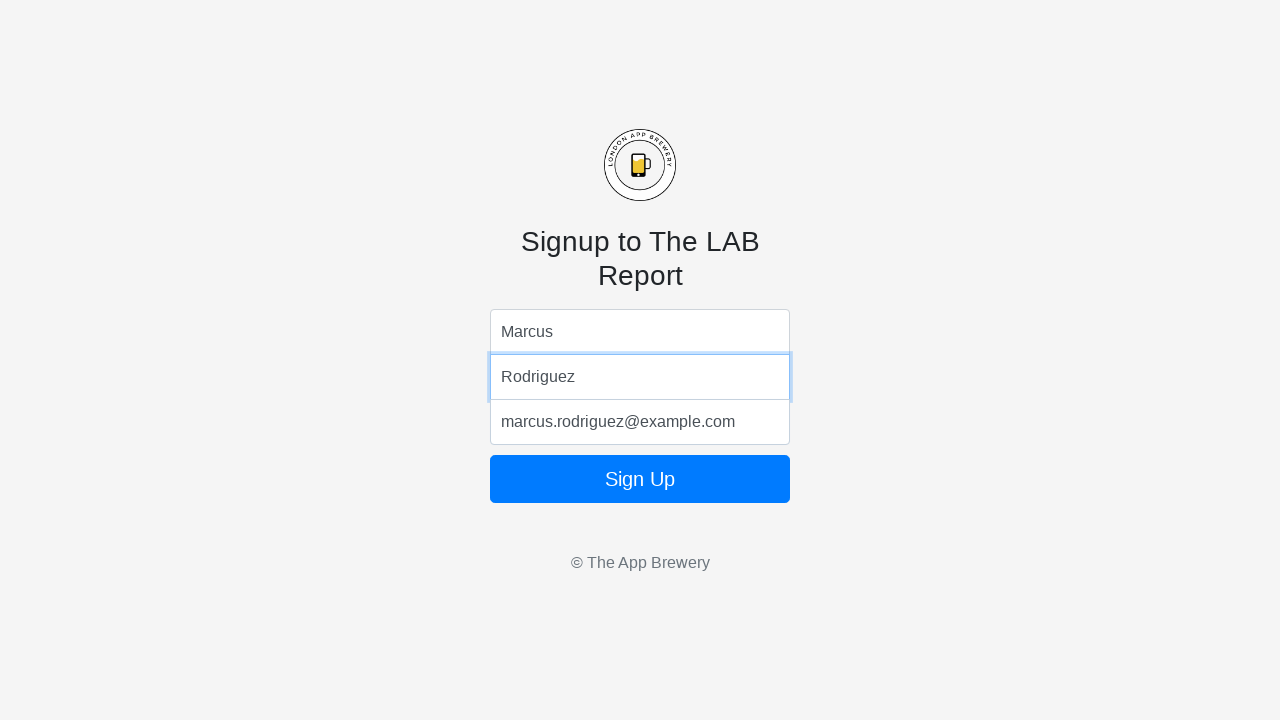

Clicked submit button to submit the form at (640, 479) on button
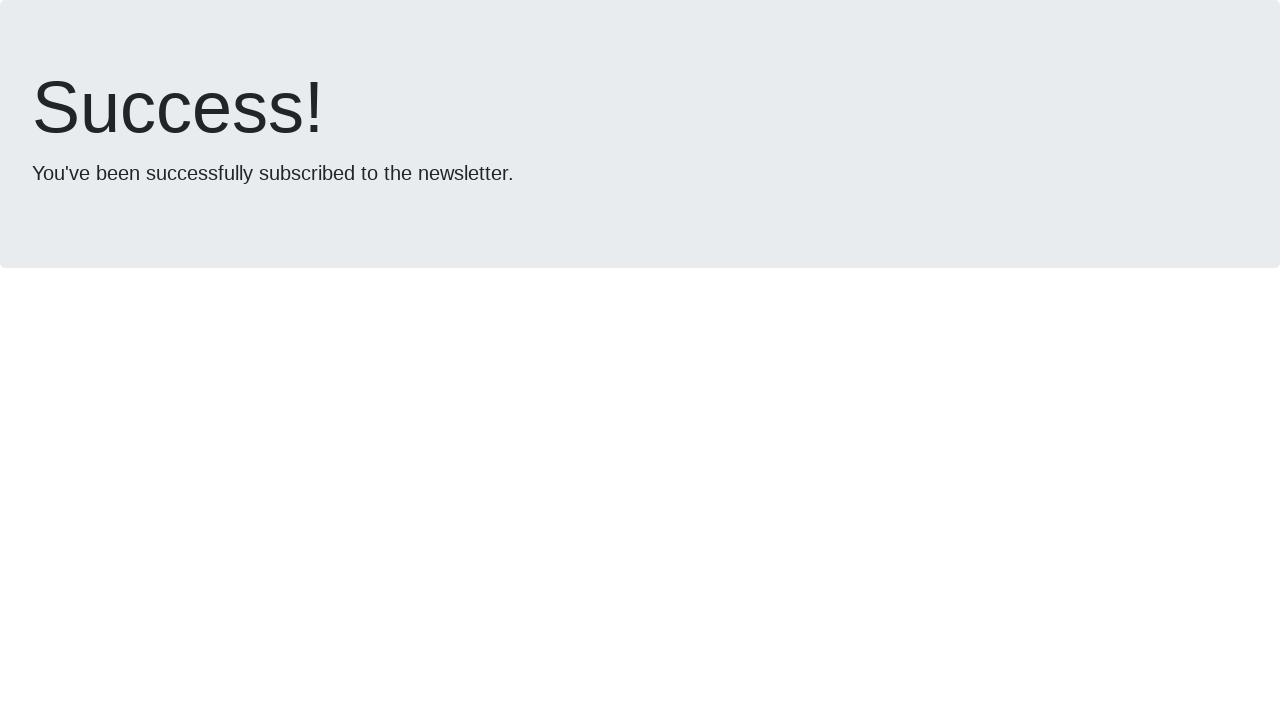

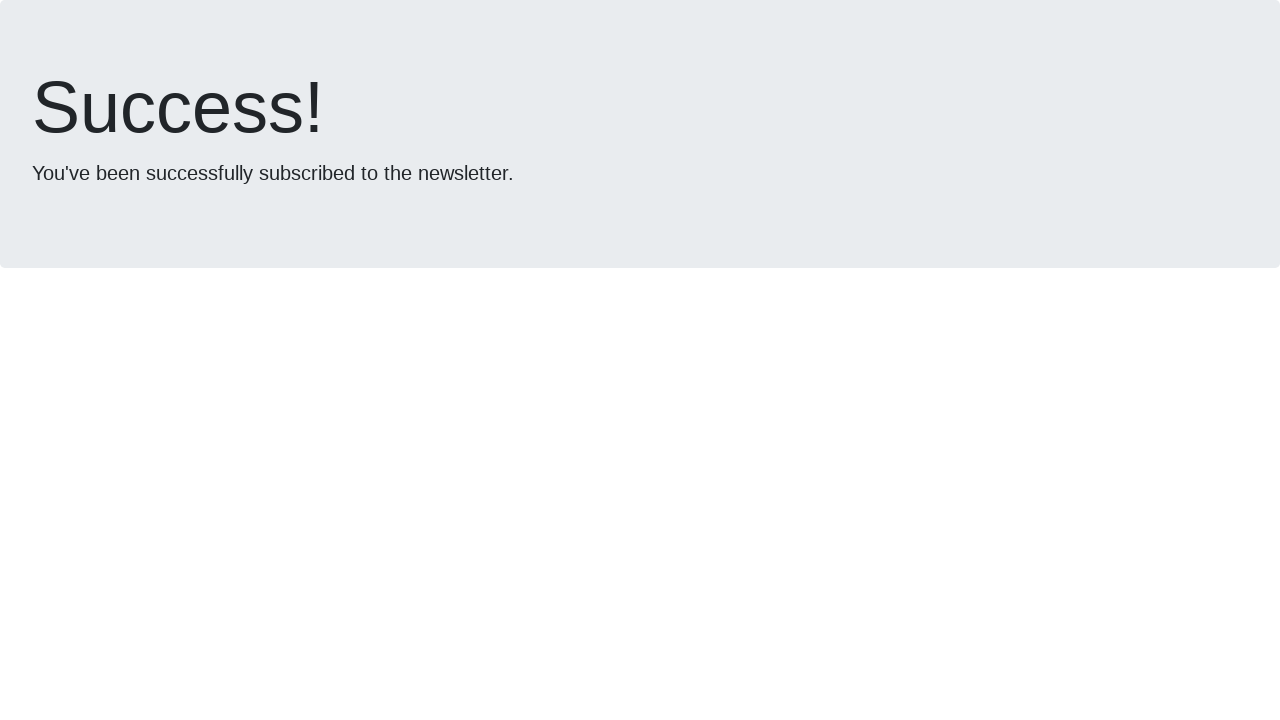